Tests a drink selection flow by selecting French language, choosing Coffee option, clicking Next, and verifying navigation to page 2

Starting URL: https://axafrance.github.io/webengine-dotnet/demo/Step1.html

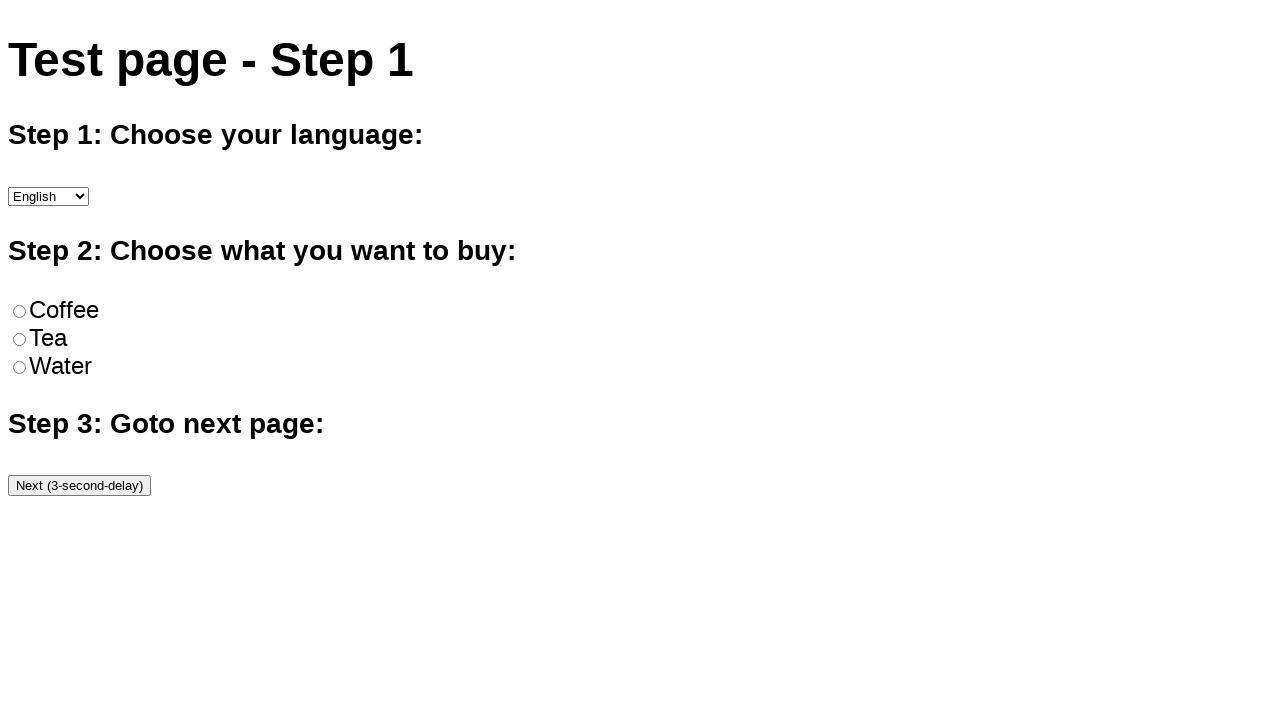

Selected French language from dropdown on select
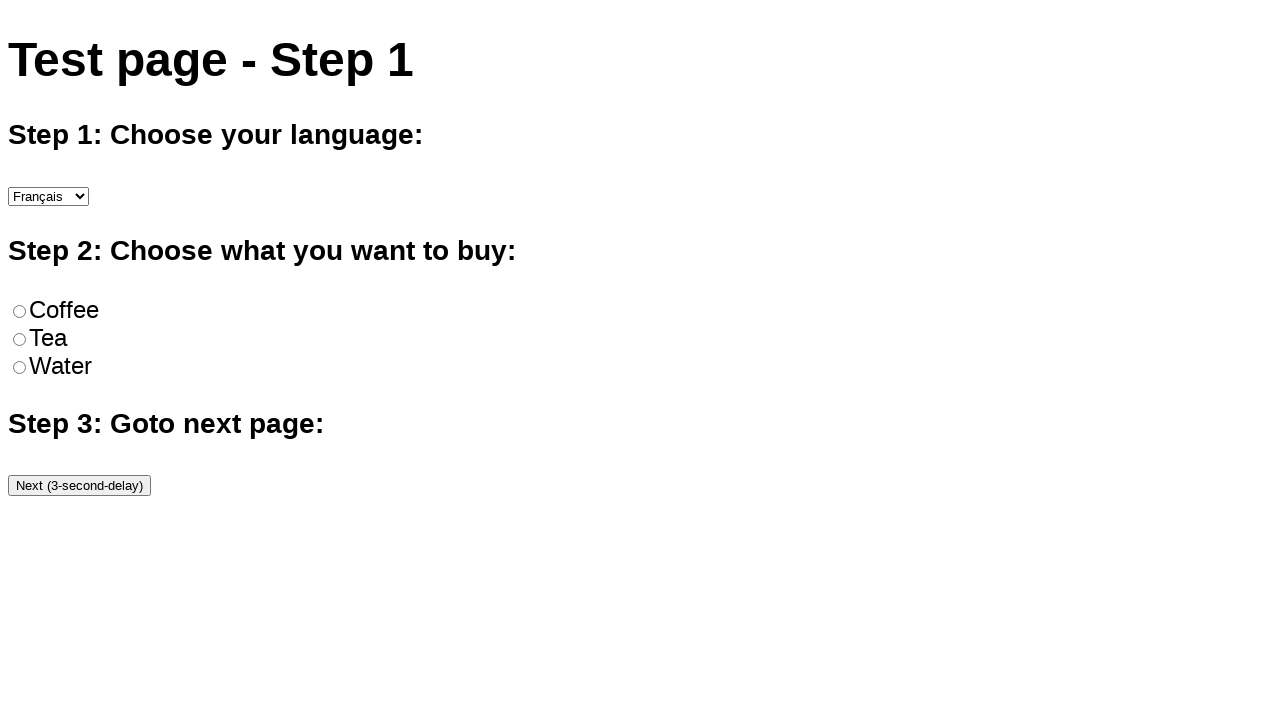

Selected Coffee option at (20, 311) on input[type='radio'][value='Coffee']
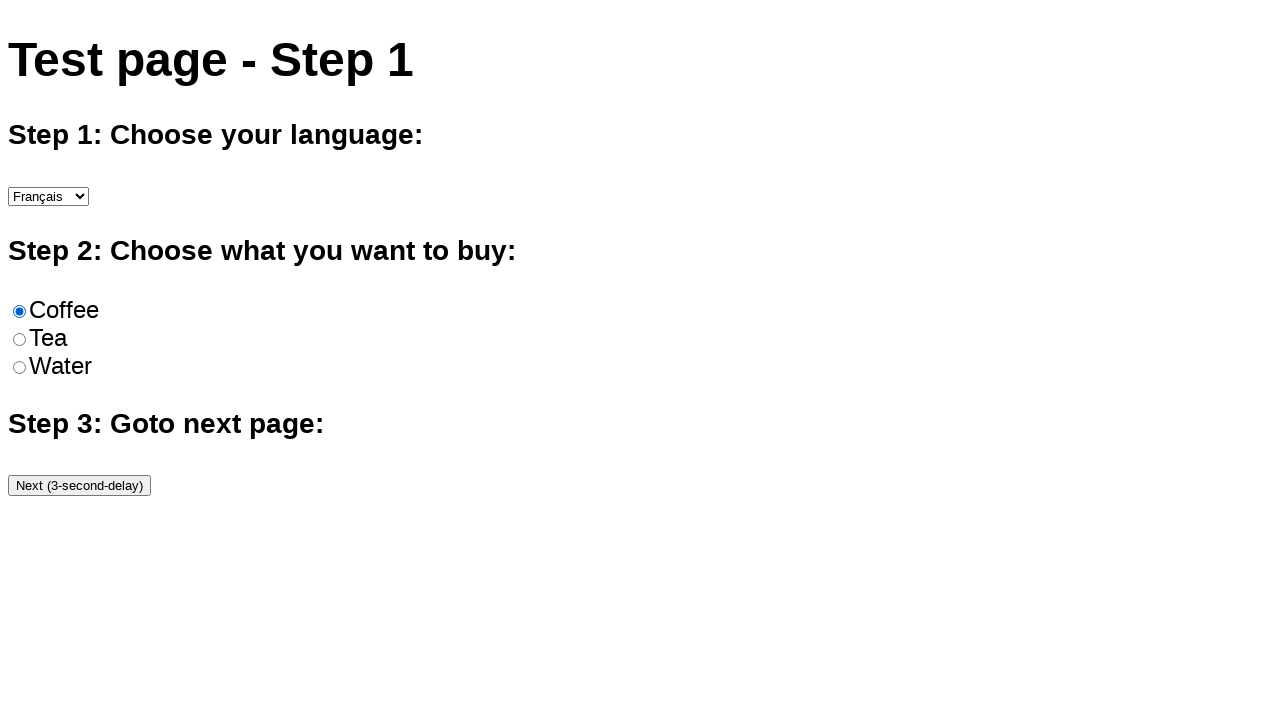

Clicked Next button to proceed at (80, 485) on button:has-text('Next'), input[type='submit'], .next-button, button >> text=Next
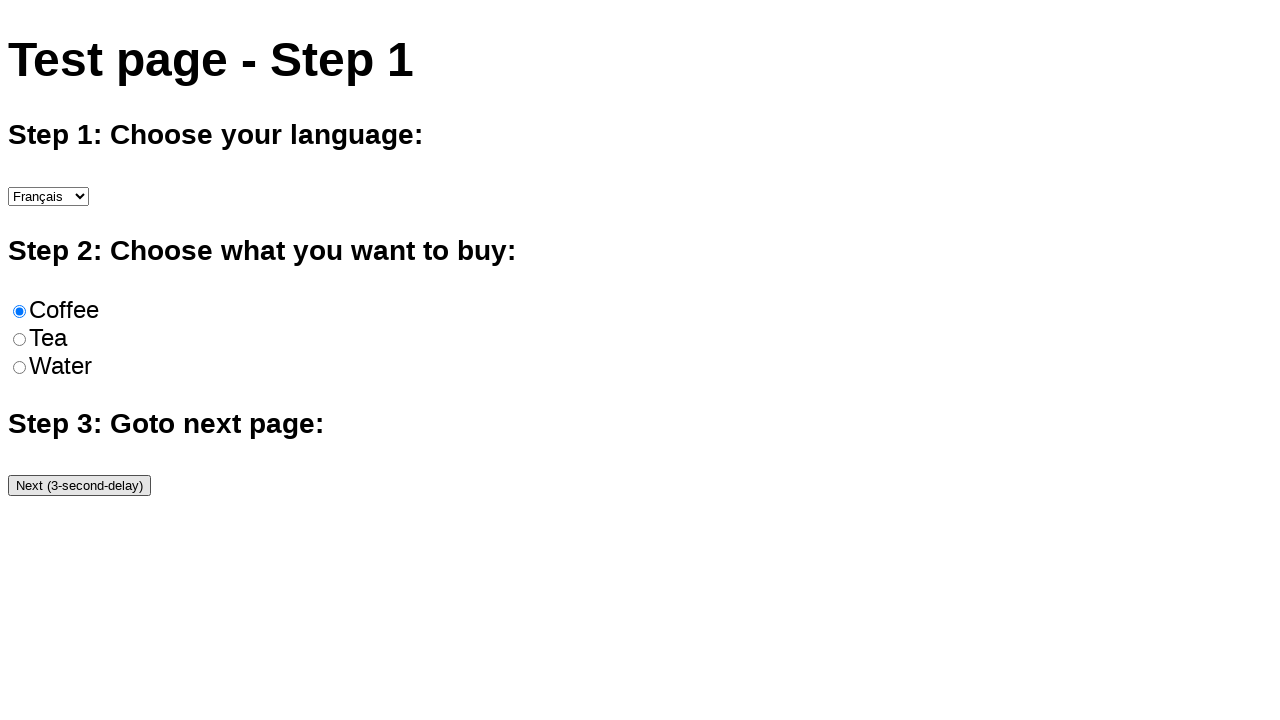

Navigated to page 2 and title element loaded
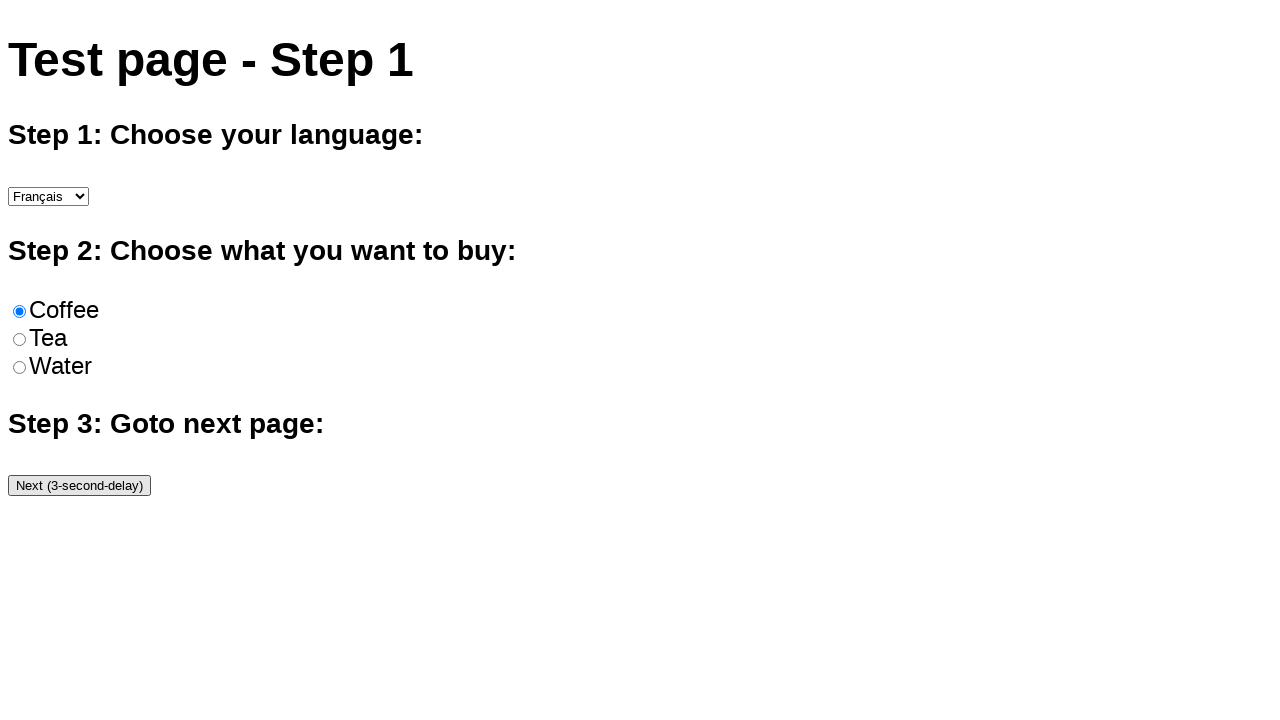

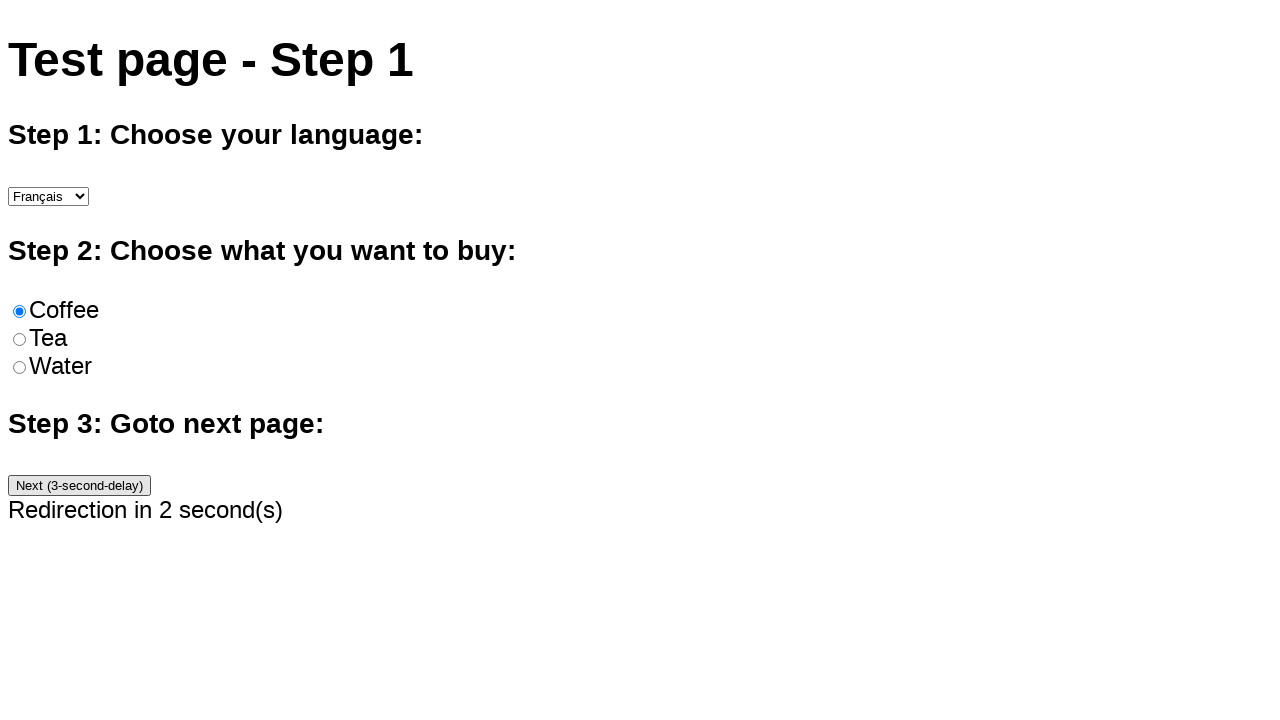